Tests JavaScript prompt alert functionality by clicking a button to trigger a prompt, entering text into the prompt, and accepting it.

Starting URL: https://v1.training-support.net/selenium/javascript-alerts

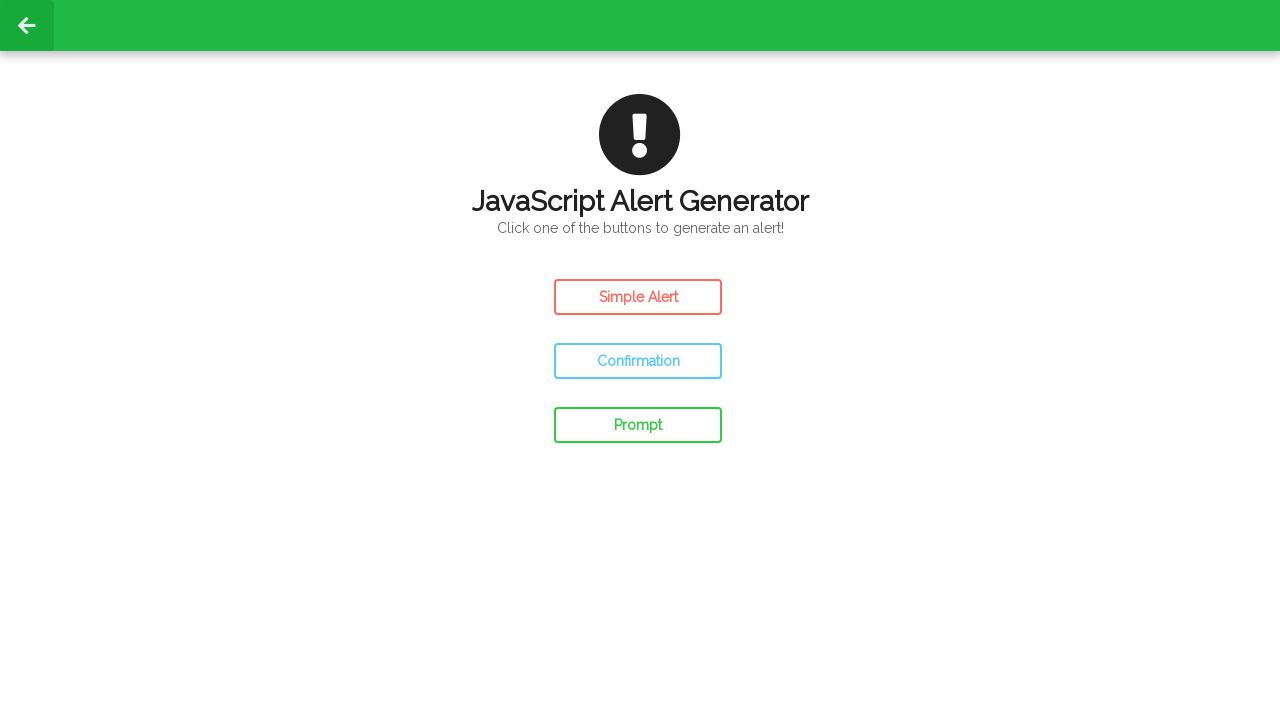

Set up dialog handler to accept prompt with text 'Awesome!'
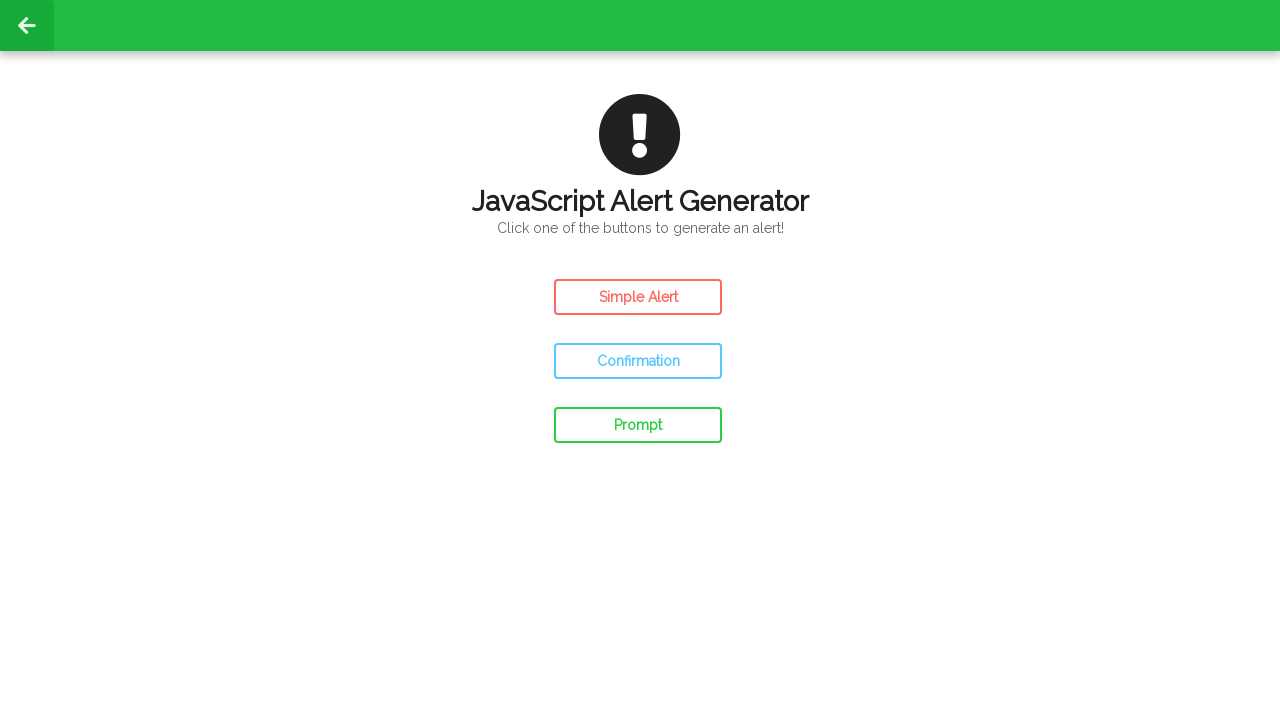

Clicked prompt button to trigger JavaScript prompt alert at (638, 425) on #prompt
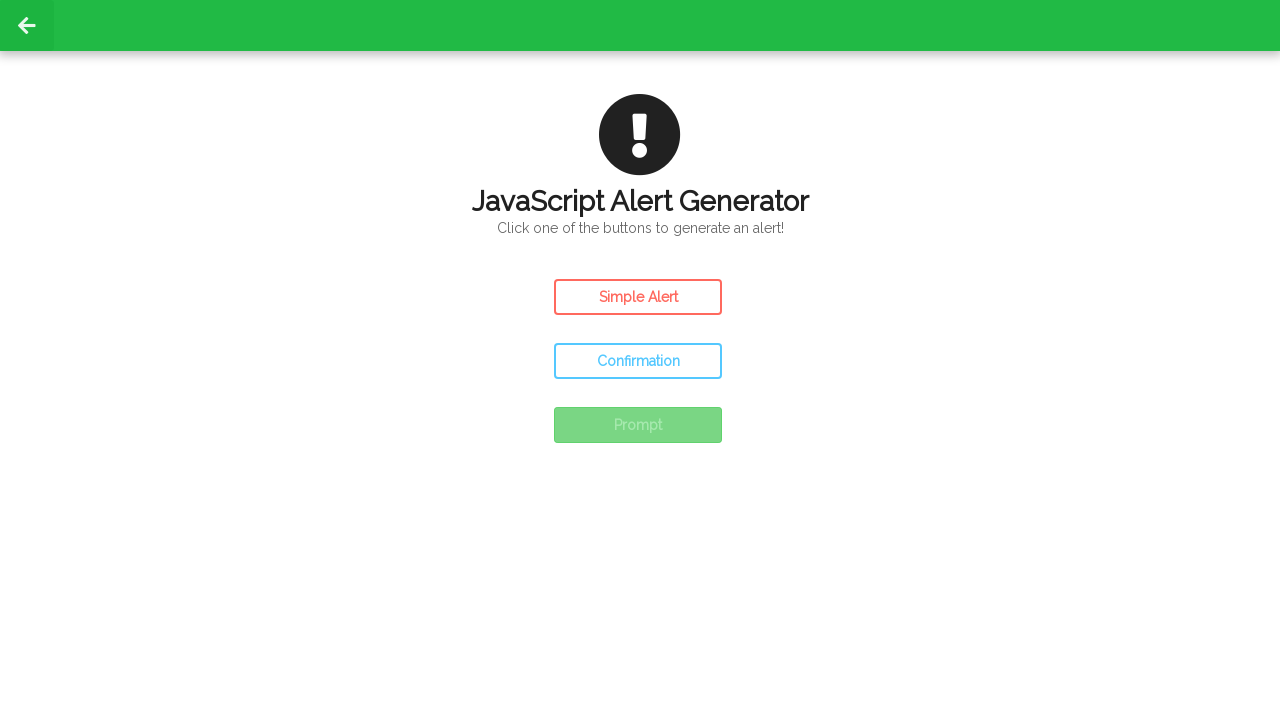

Waited for prompt result to be displayed on page
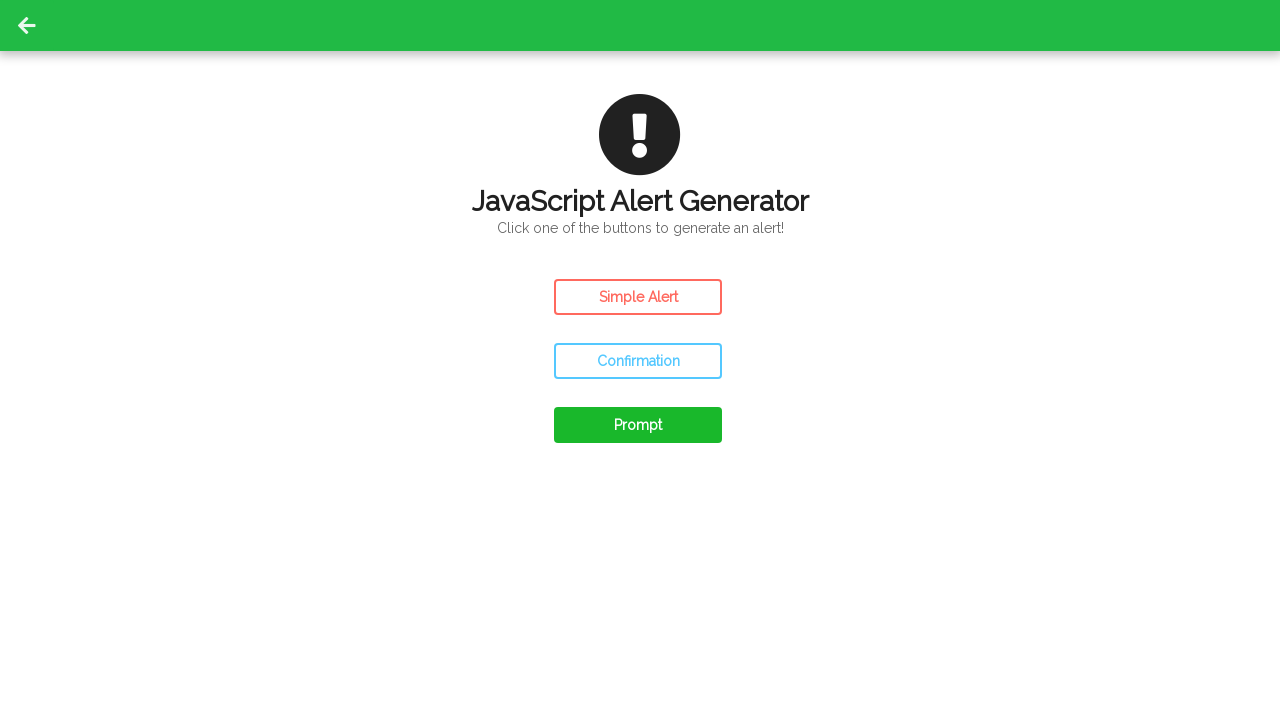

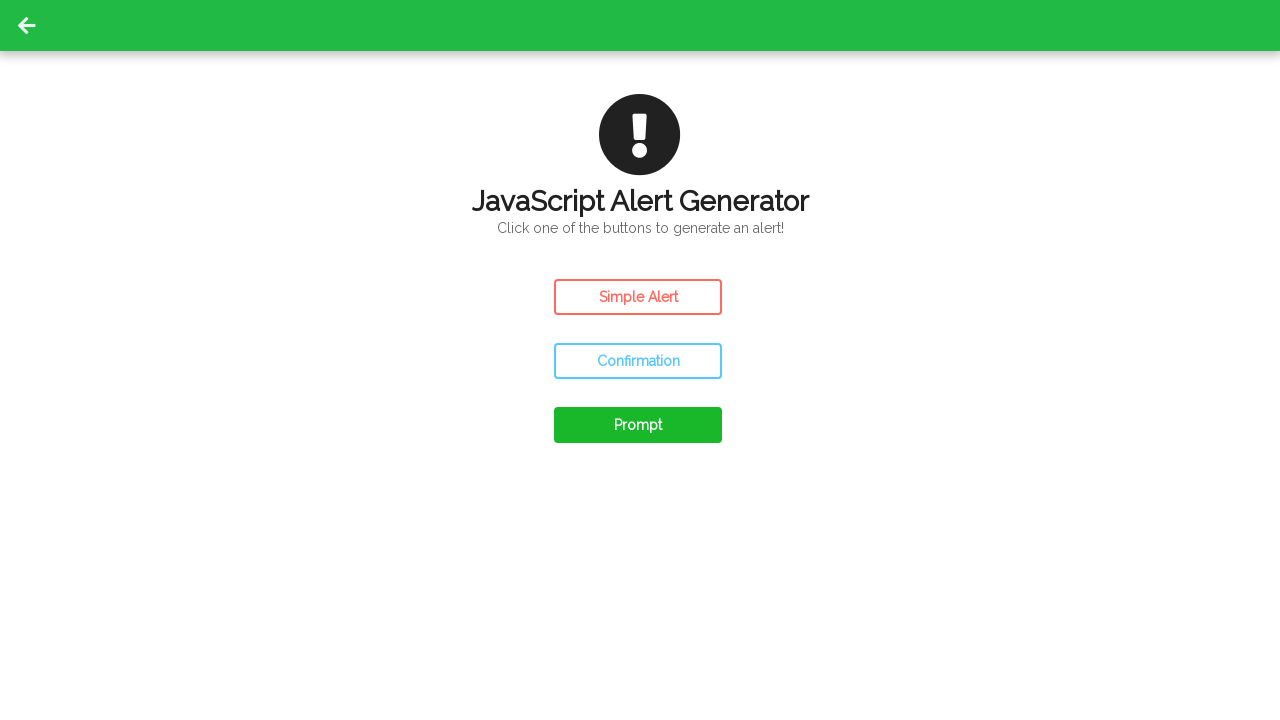